Tests the sample login form on UI Testing Playground by entering username and password, clicking login, and verifying the welcome message

Starting URL: http://uitestingplayground.com/sampleapp

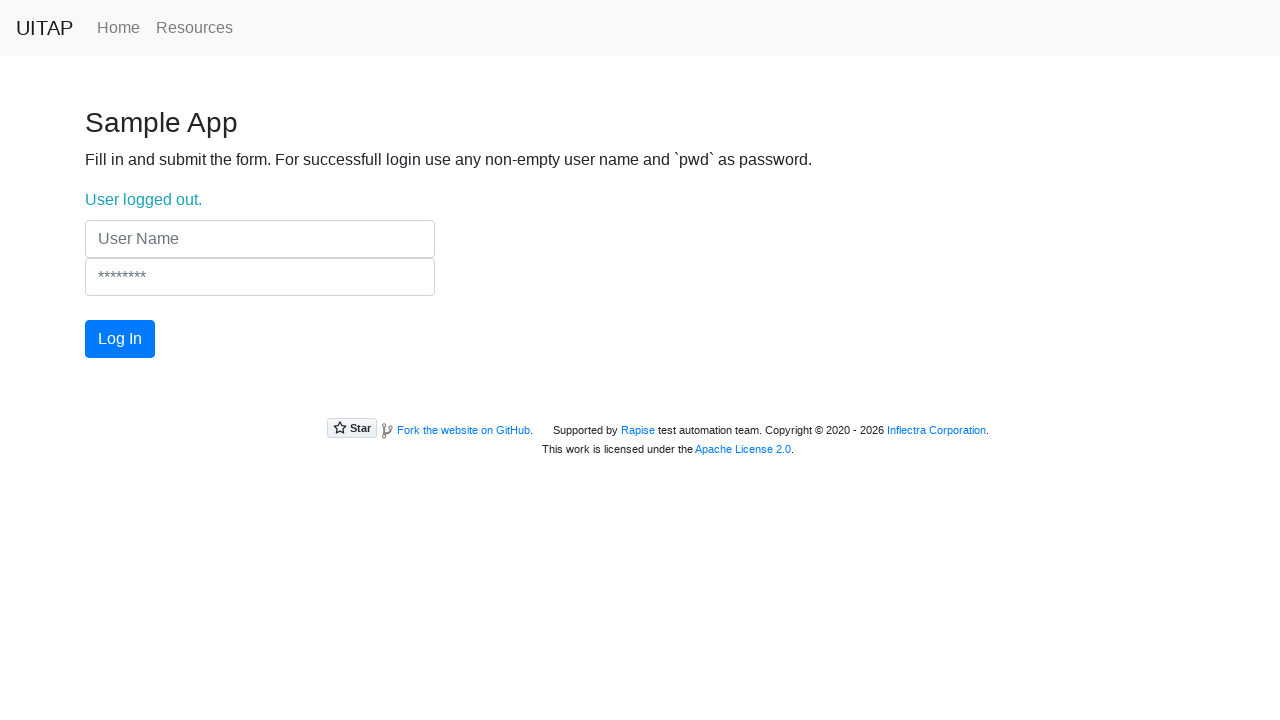

Filled username field with 'user' on input[name='UserName']
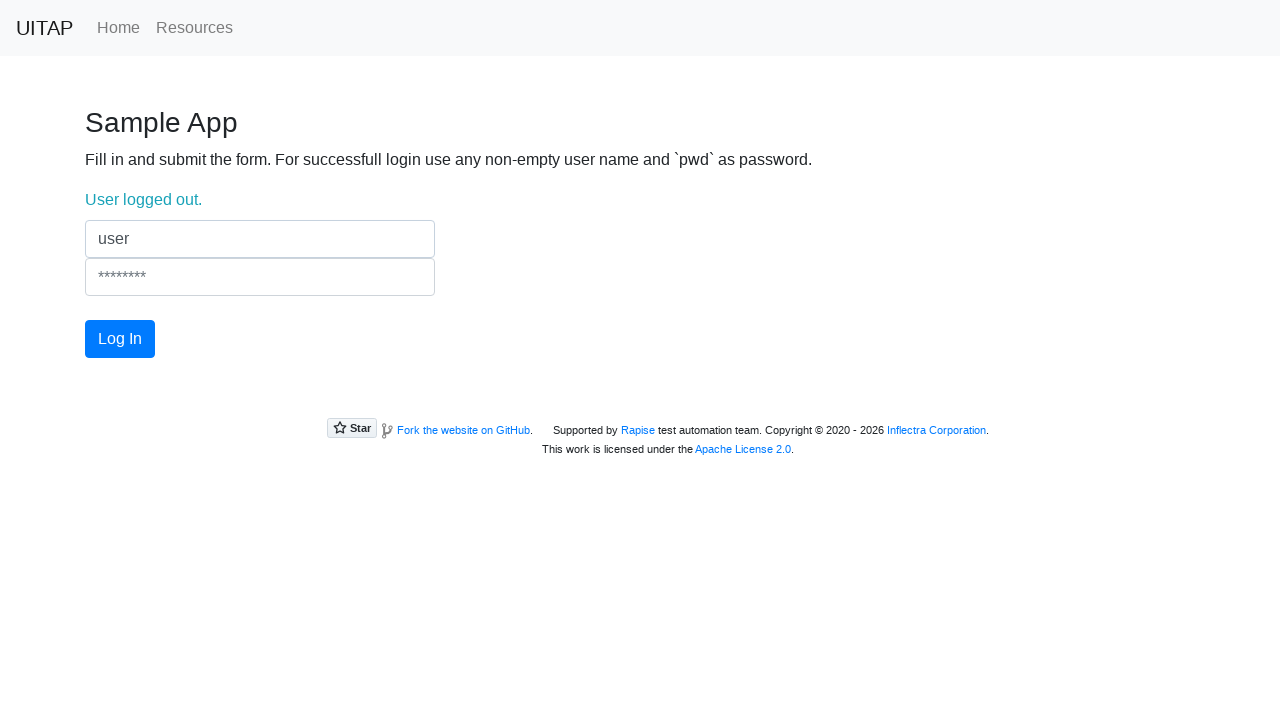

Filled password field with 'pwd' on input[name='Password']
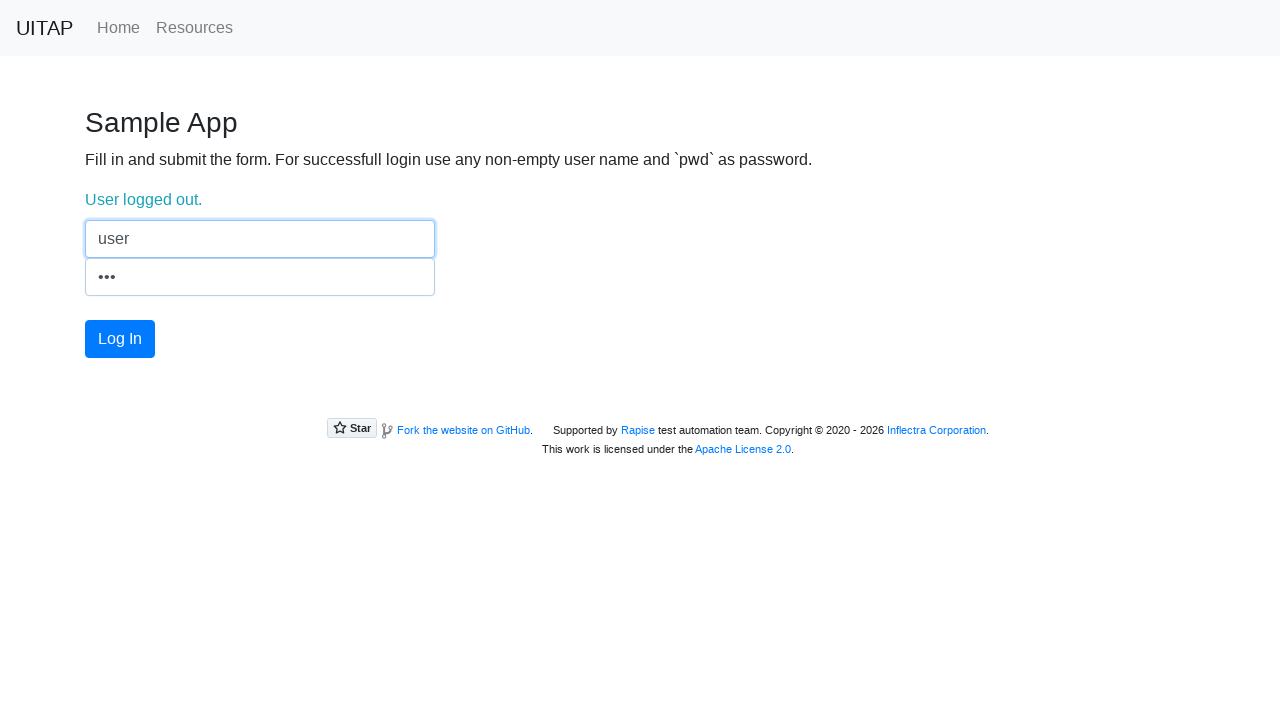

Clicked login button at (120, 339) on #login
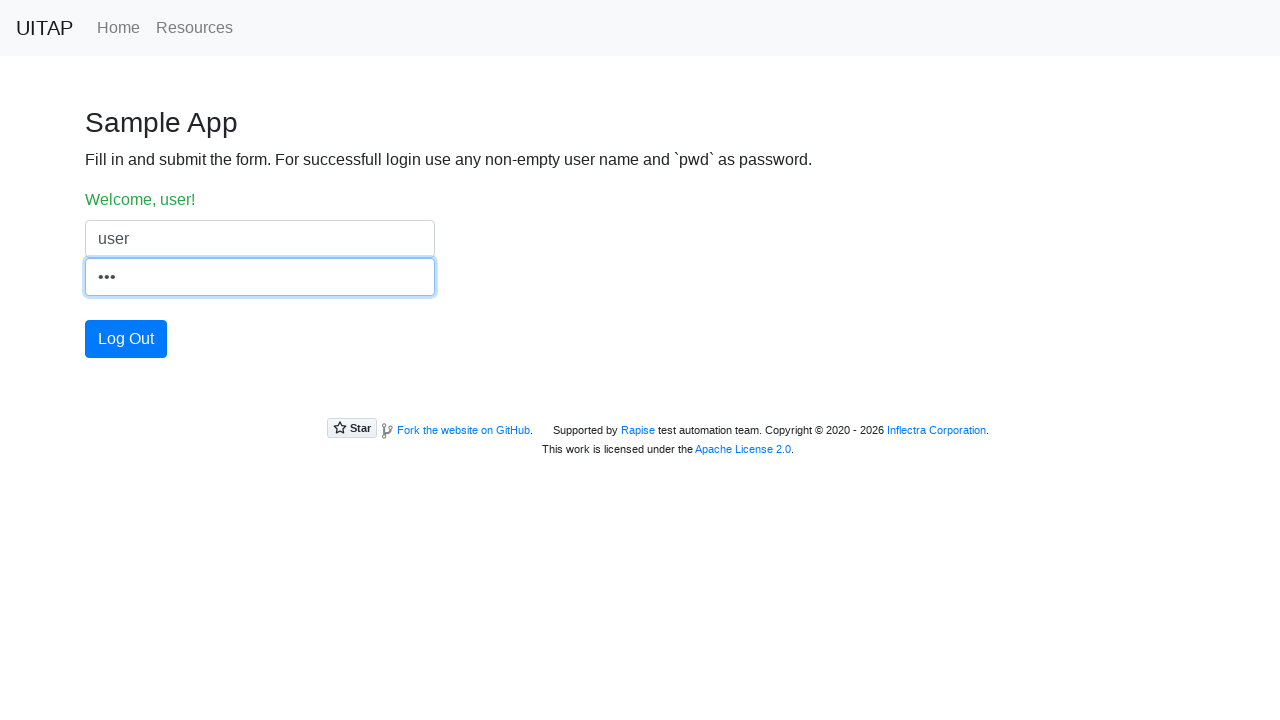

Verified welcome message 'Welcome, user!' appeared
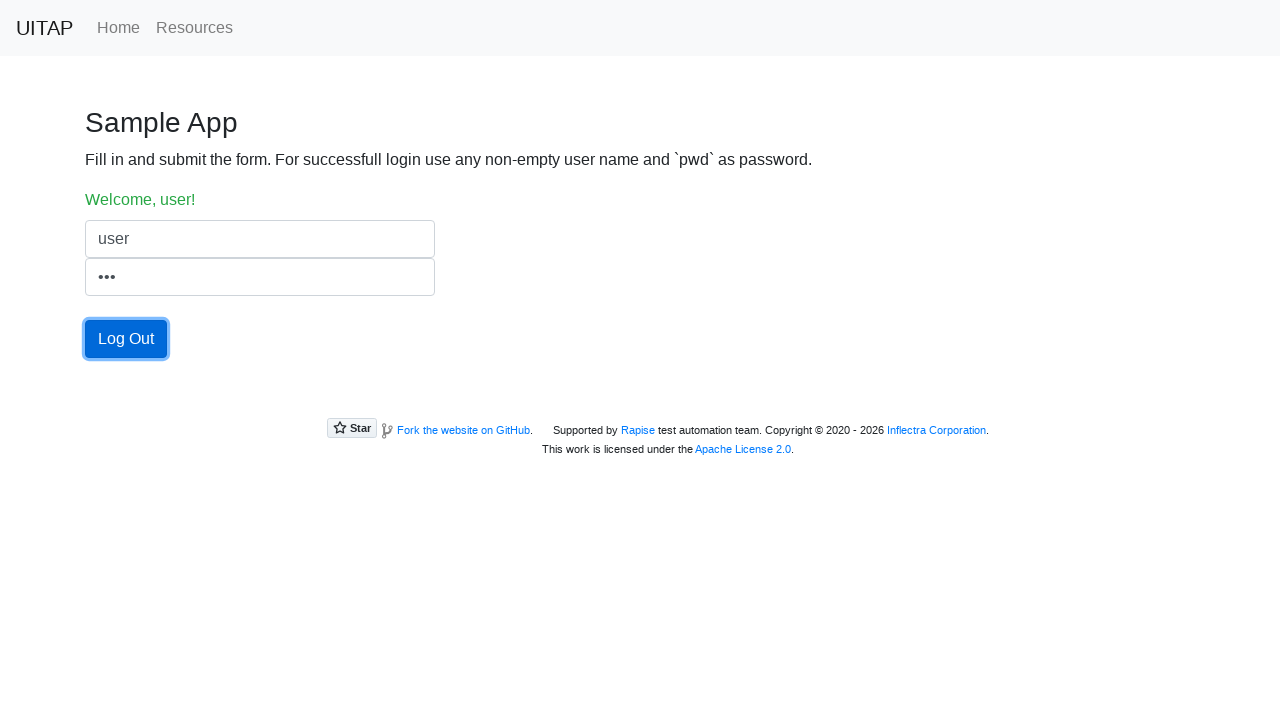

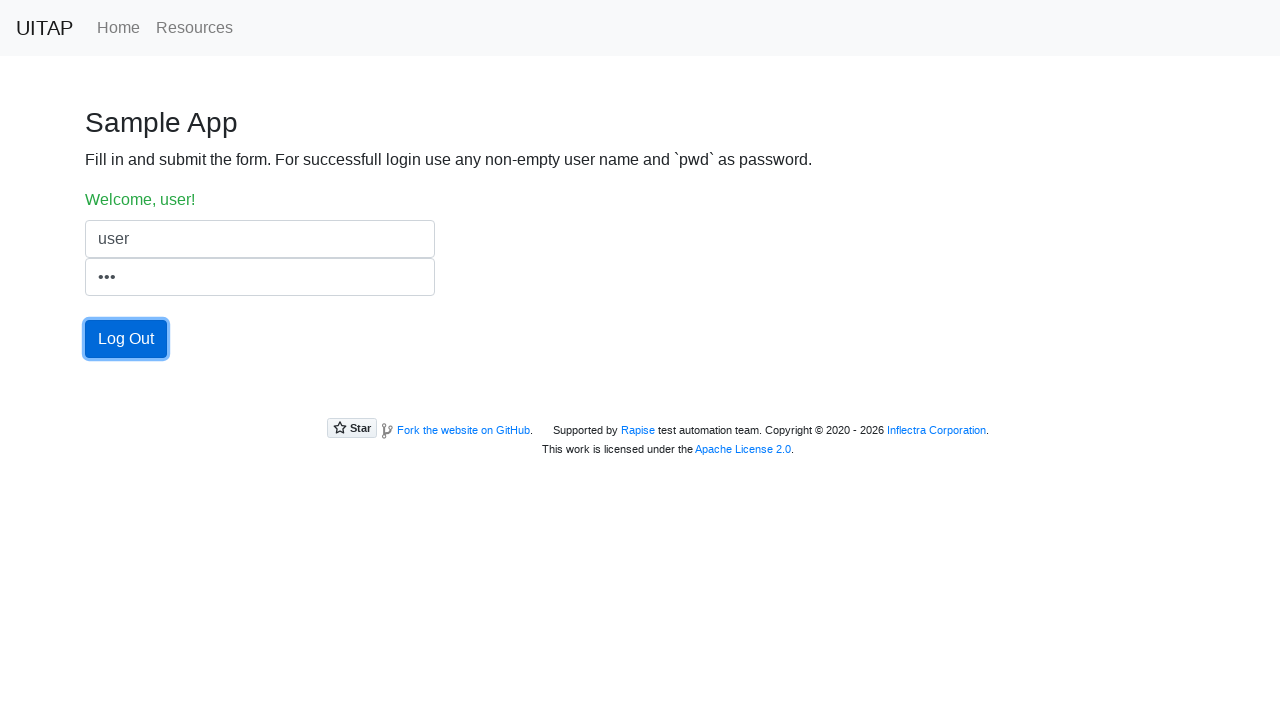